Opens Flipkart website, maximizes and minimizes the browser window, and retrieves the page title and current URL

Starting URL: https://www.flipkart.com/

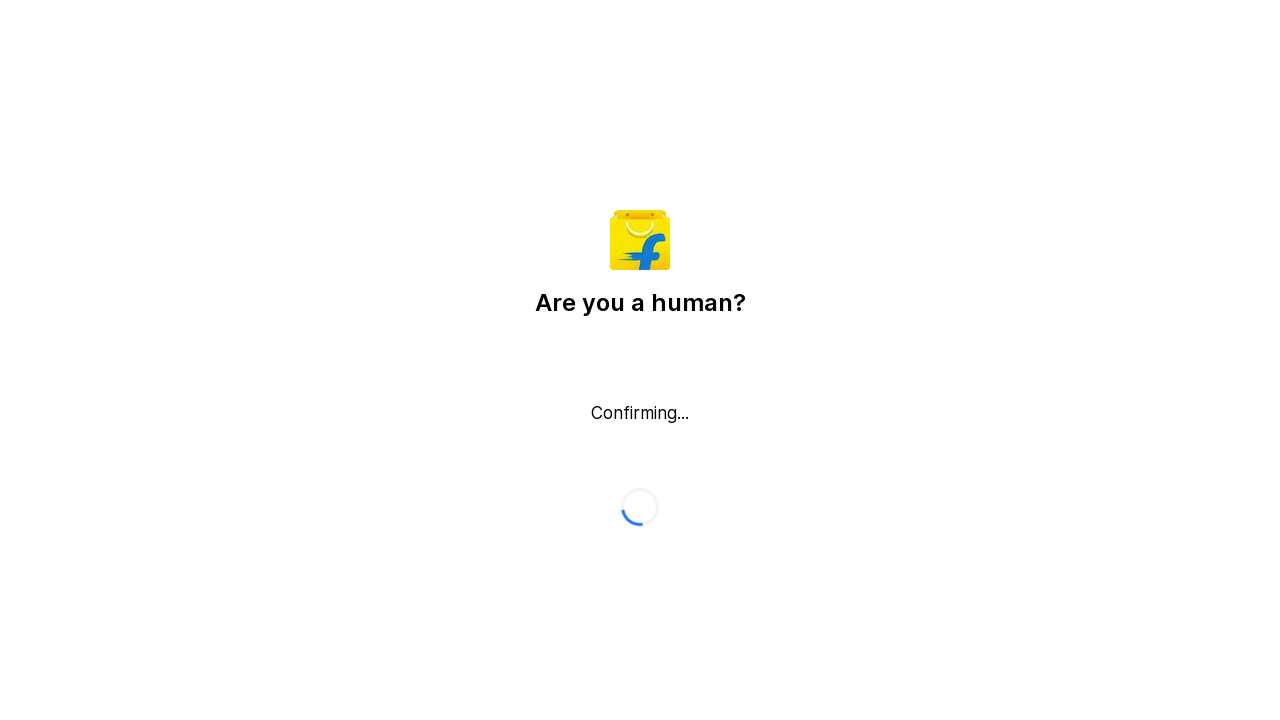

Maximized browser window to 1920x1080
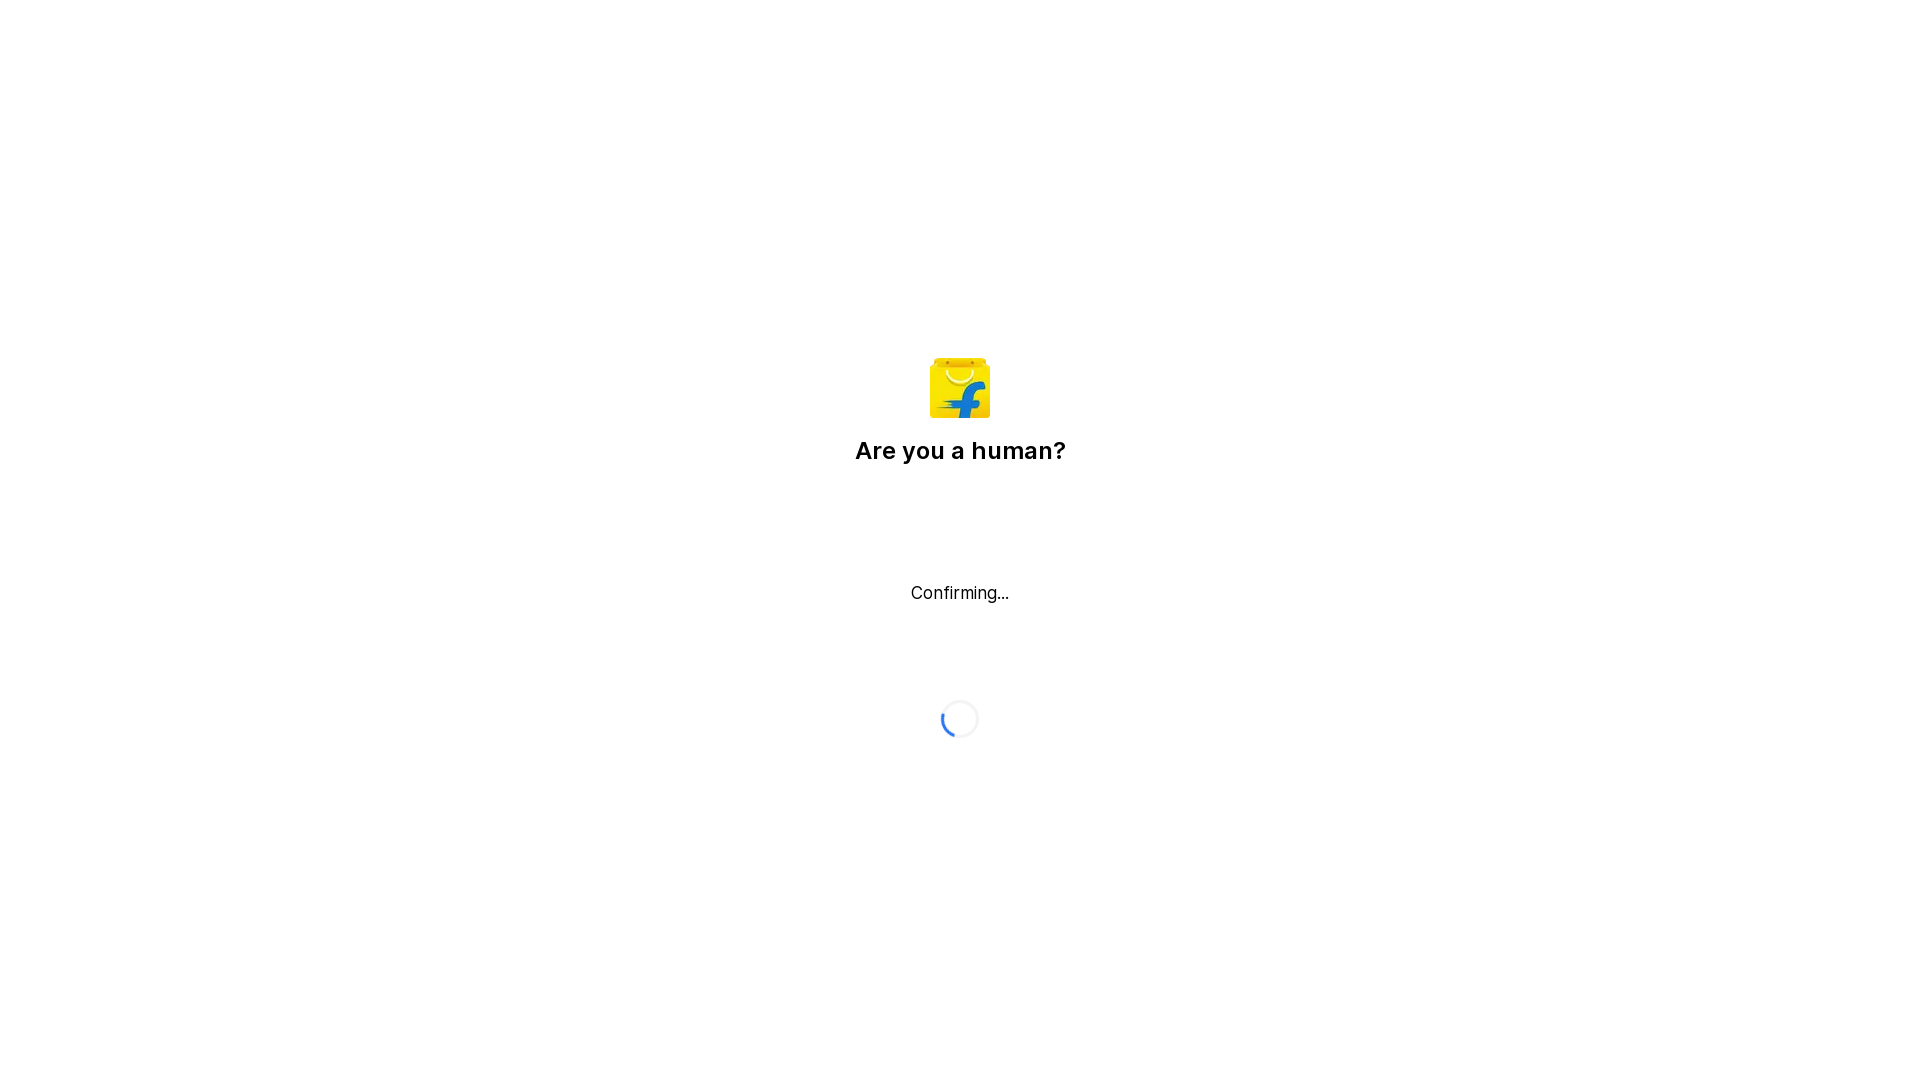

Minimized browser window to 800x600
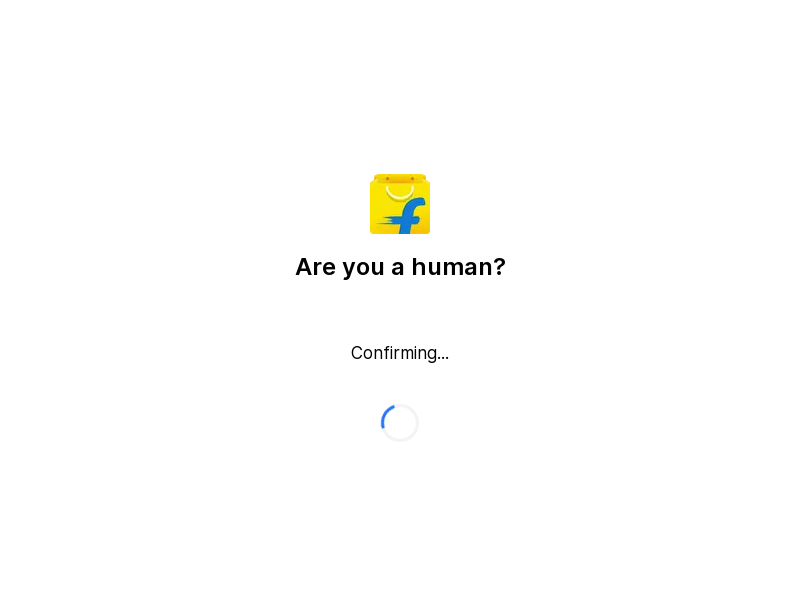

Retrieved page title: Flipkart reCAPTCHA
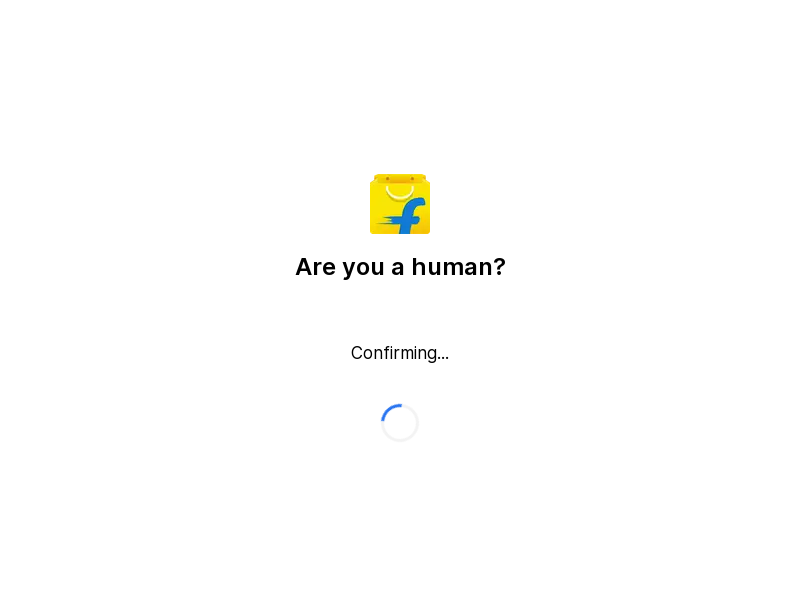

Retrieved current URL: https://www.flipkart.com/
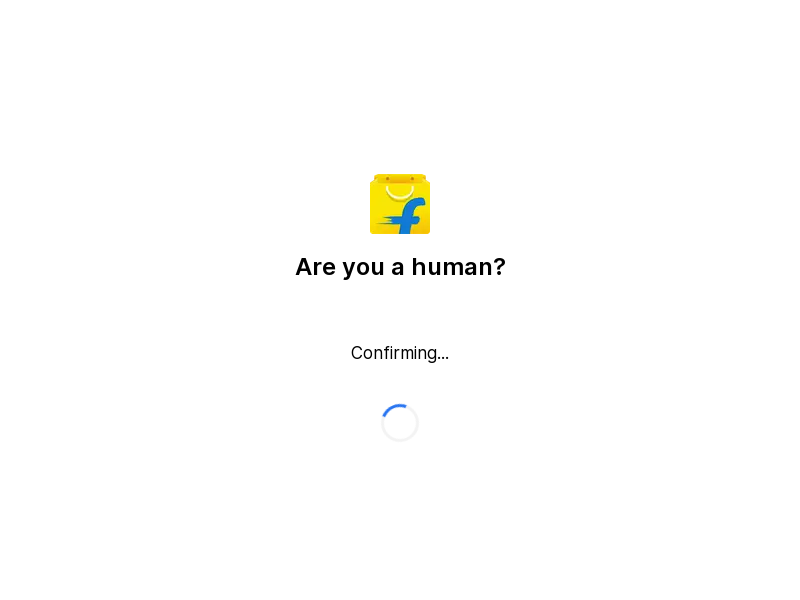

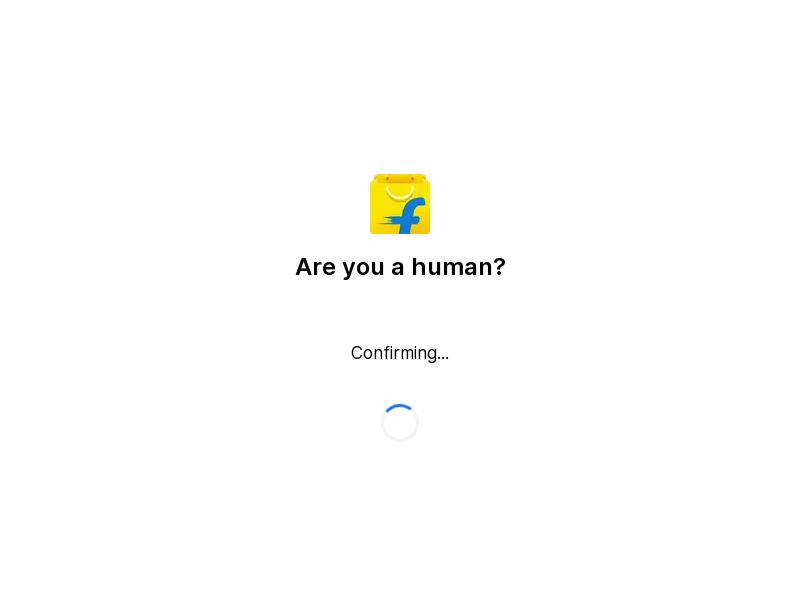